Tests that the main phase headings exist on the page by checking for specific section headers about ASP.NET topics.

Starting URL: https://frankdoylezw.github.io/CSharp_Learning/

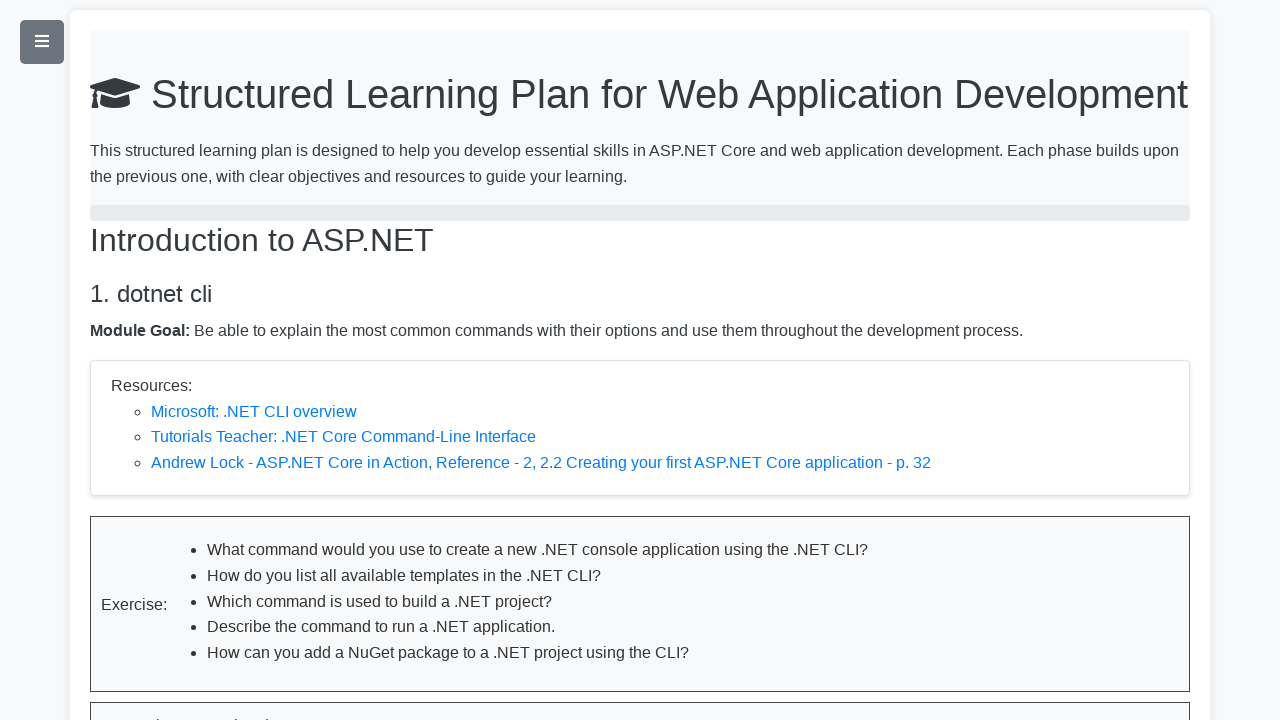

Navigated to C# Learning page
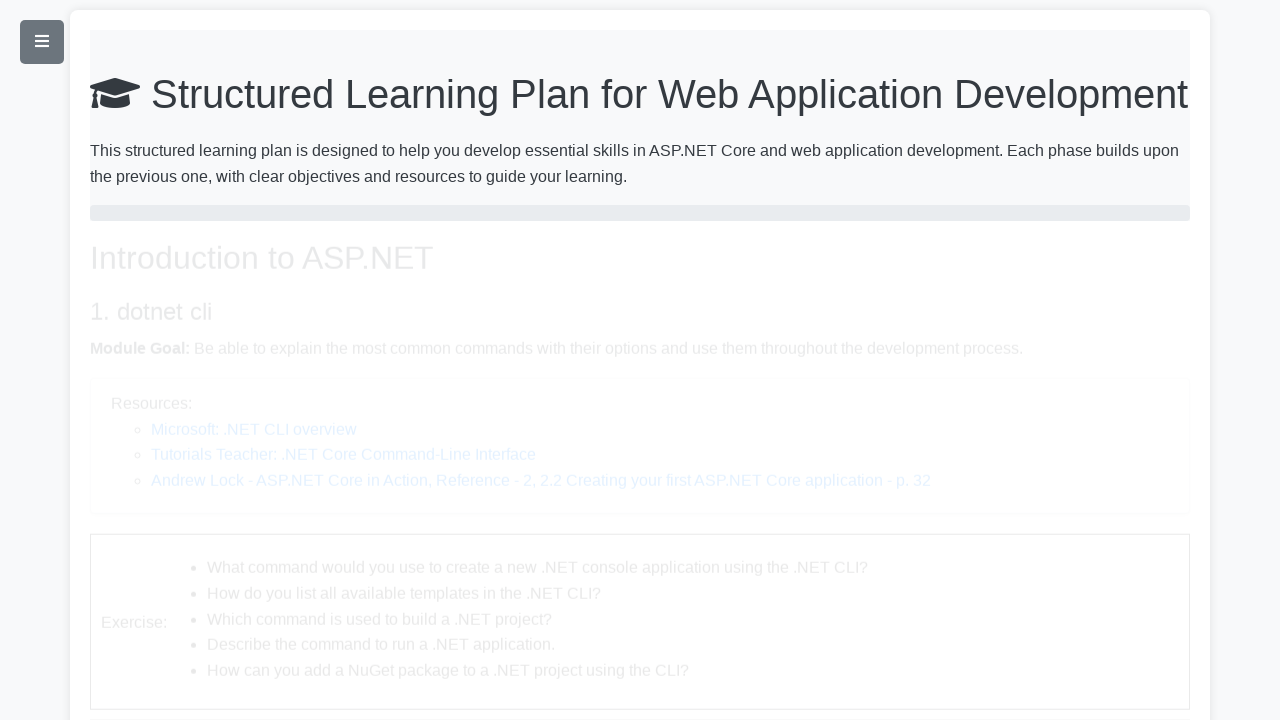

Verified first phase heading contains 'Introduction to ASP.NET'
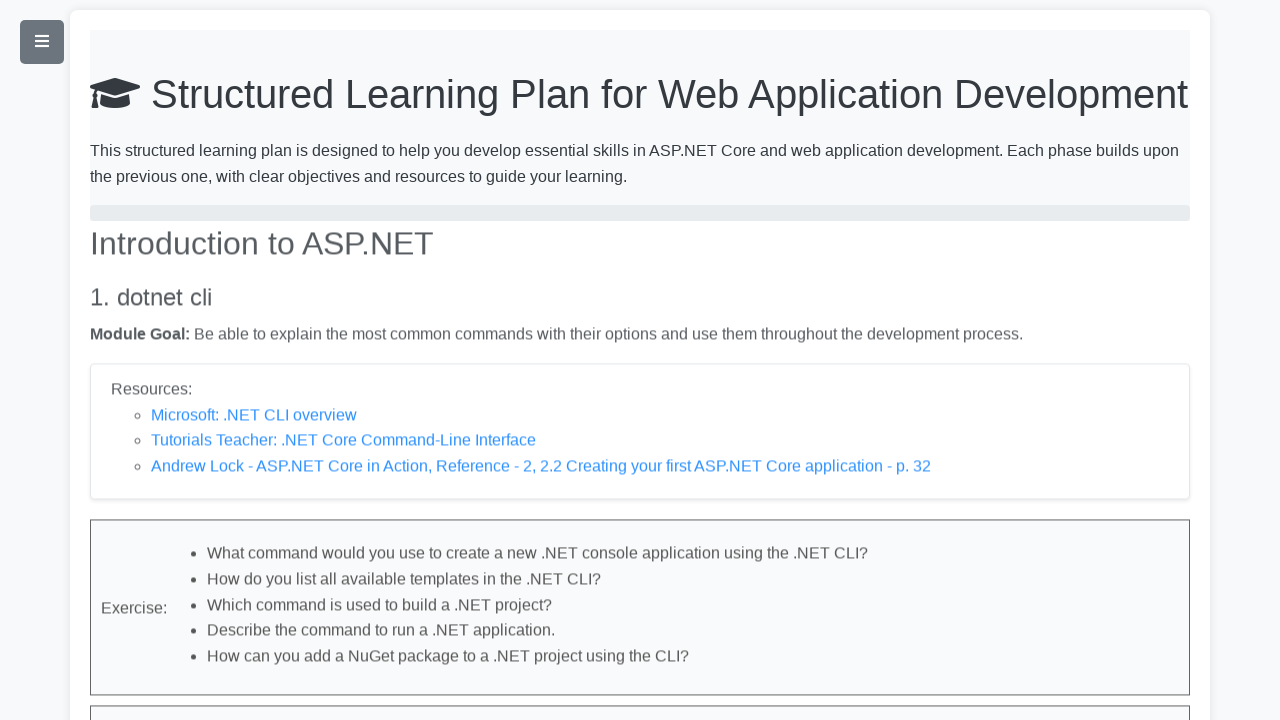

Verified second phase heading contains 'Creating APIs with ASP.NET Core'
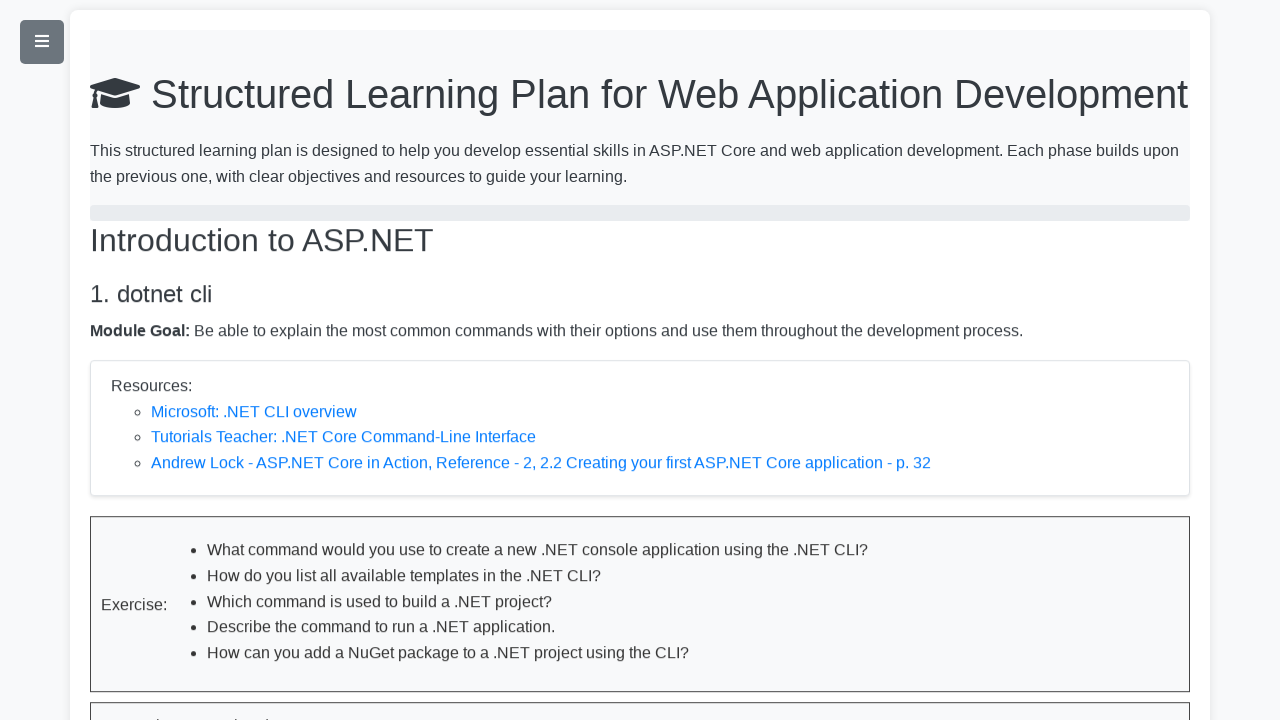

Verified third phase heading contains 'The Model-View-Controller Design Pattern'
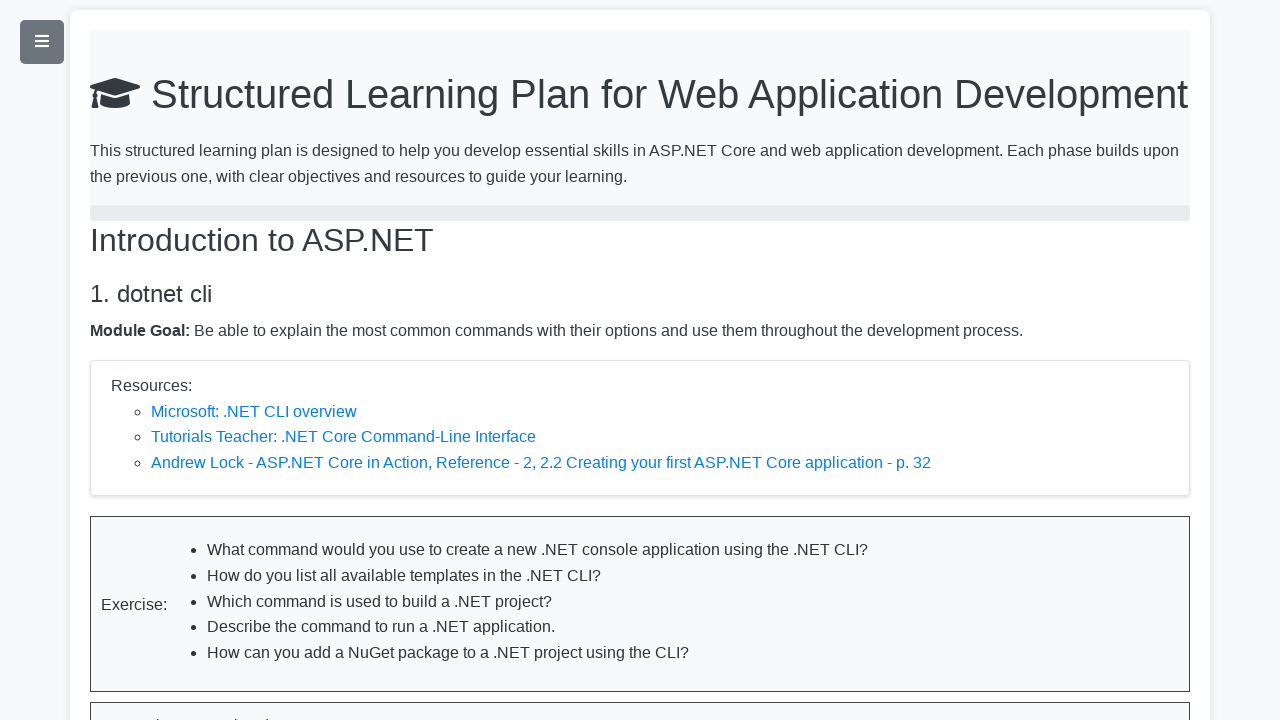

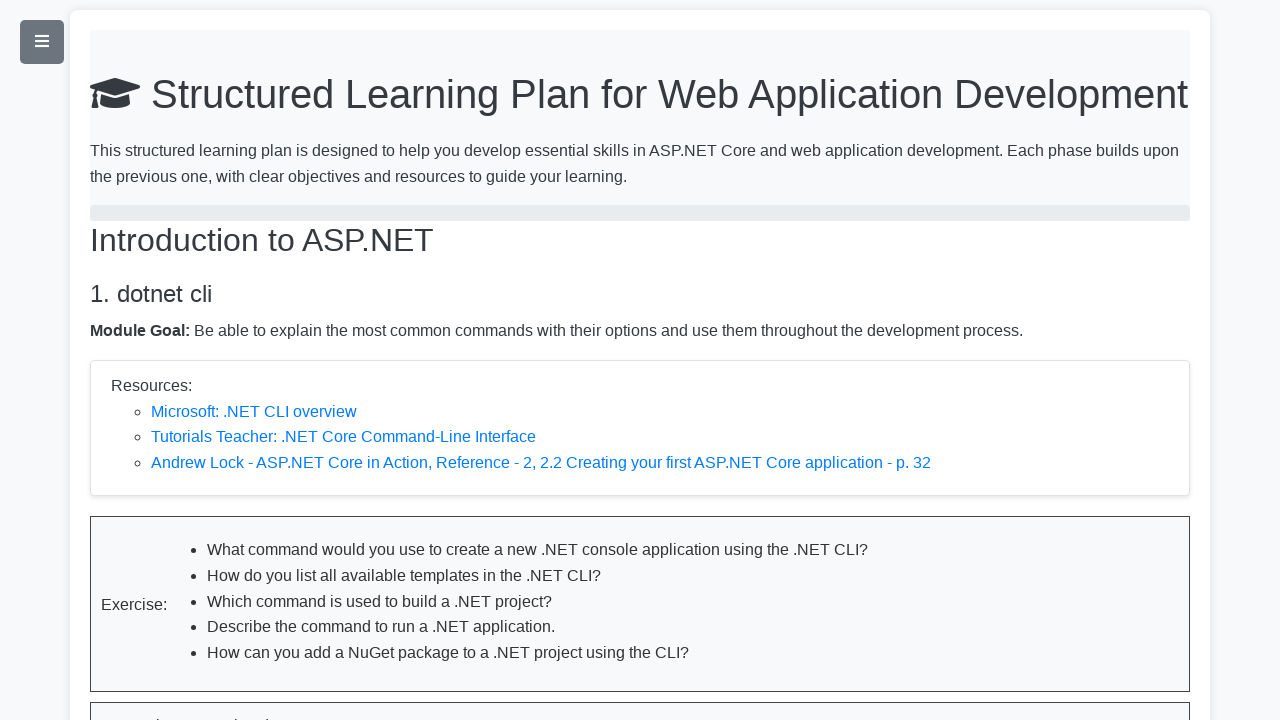